Tests marking individual items as complete by checking their checkboxes

Starting URL: https://demo.playwright.dev/todomvc

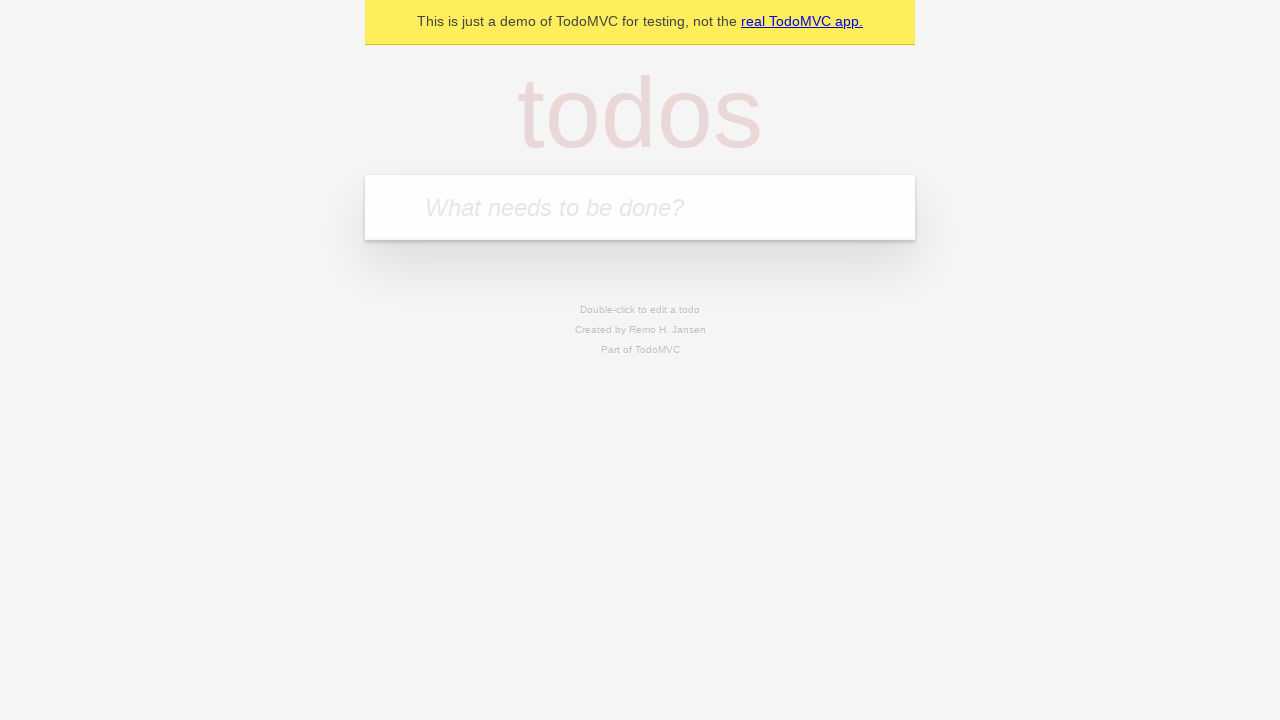

Located new todo input field
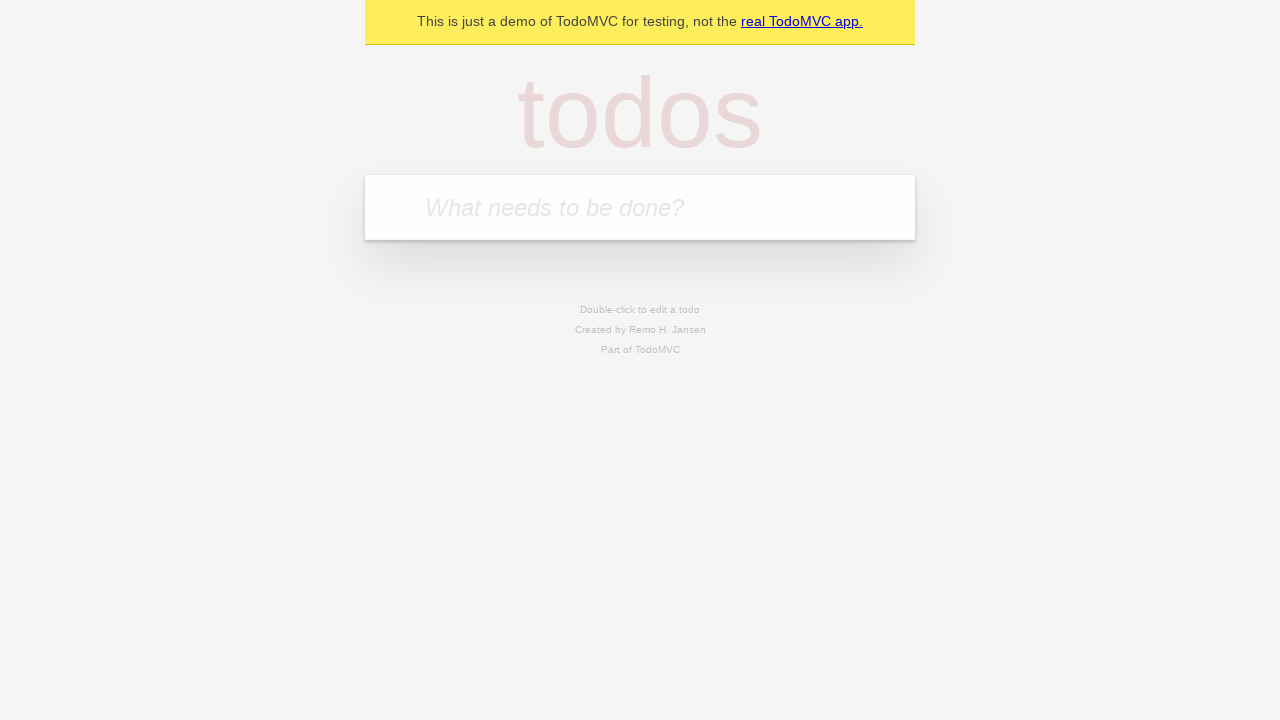

Filled first todo item 'buy some cheese' on internal:attr=[placeholder="What needs to be done?"i]
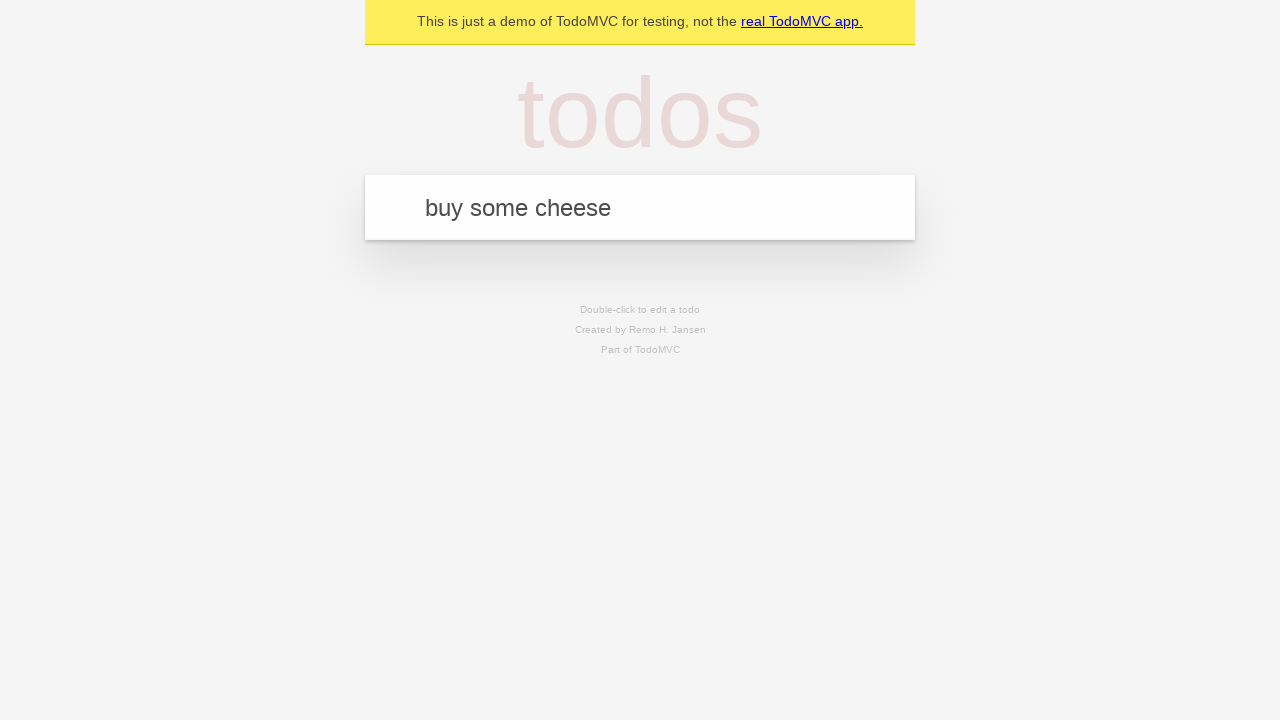

Pressed Enter to create first todo item on internal:attr=[placeholder="What needs to be done?"i]
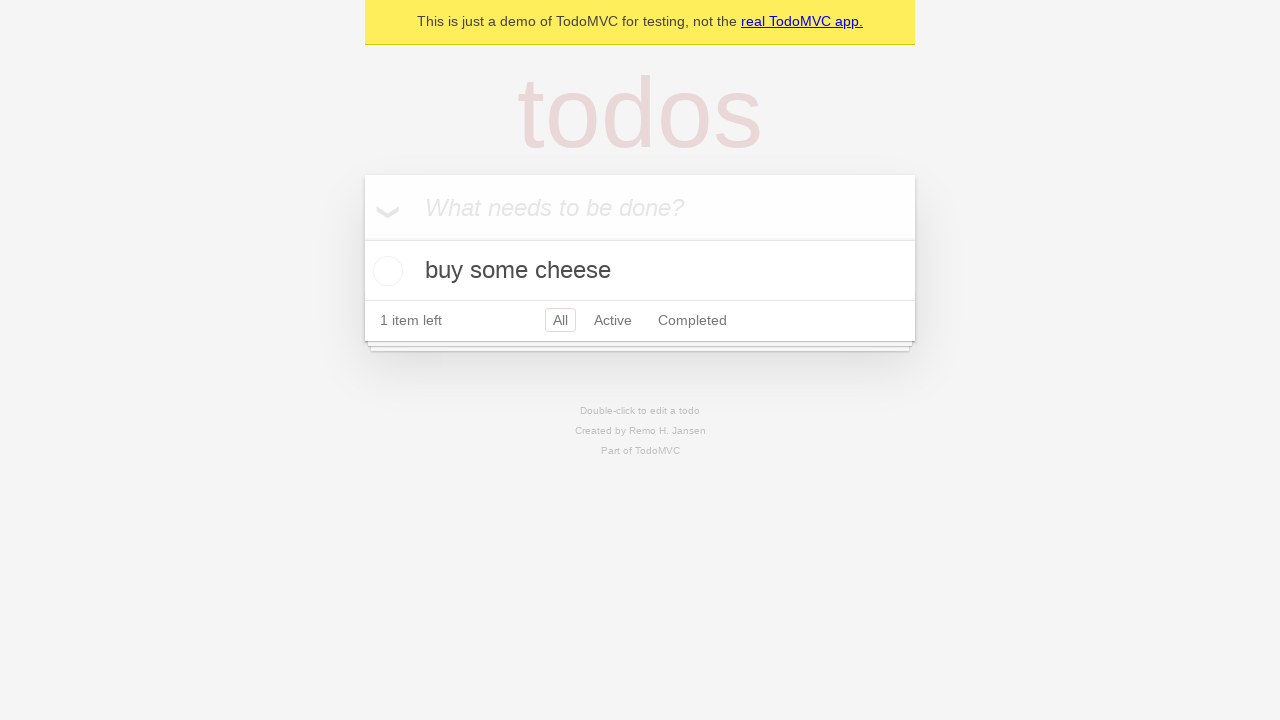

Filled second todo item 'feed the cat' on internal:attr=[placeholder="What needs to be done?"i]
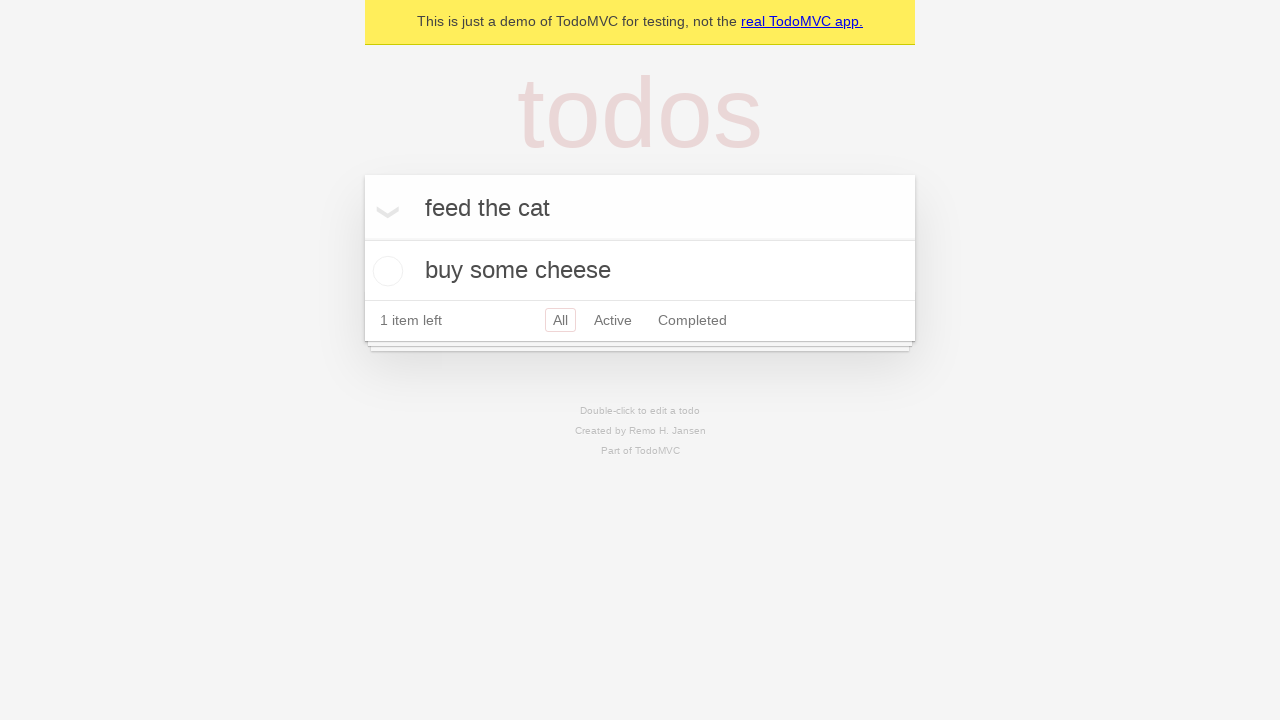

Pressed Enter to create second todo item on internal:attr=[placeholder="What needs to be done?"i]
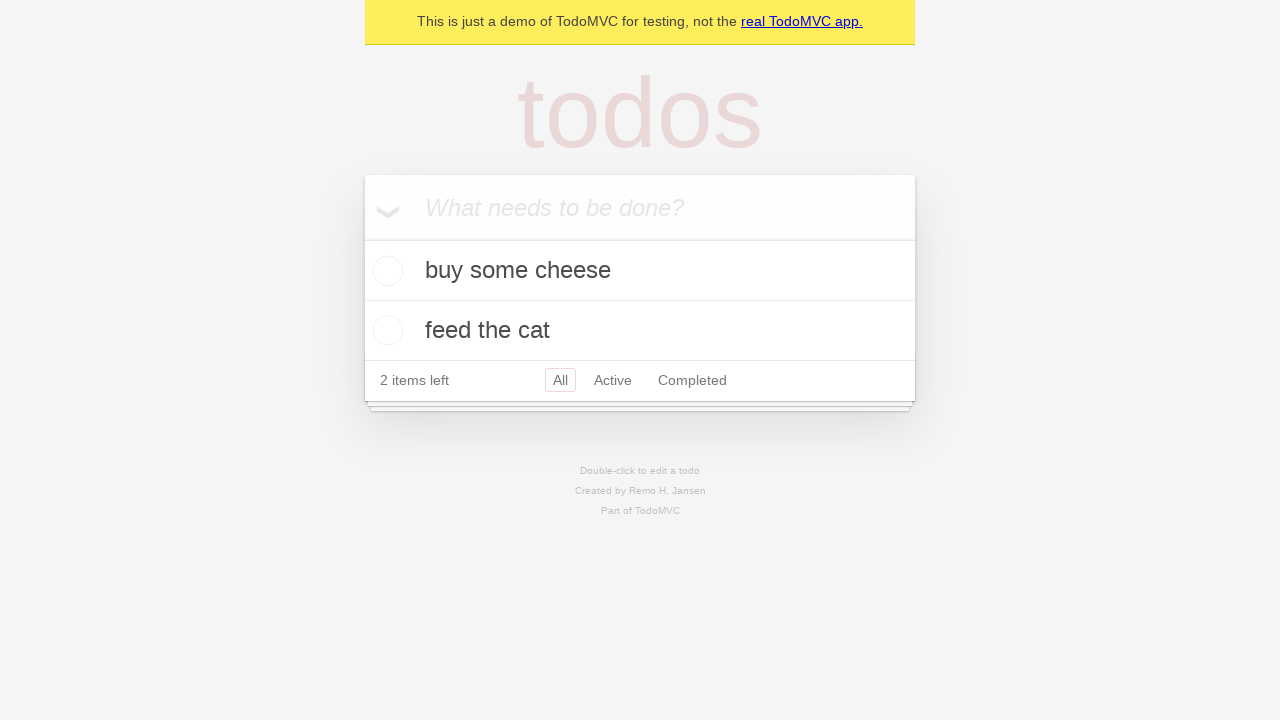

Waited for both todo items to be created
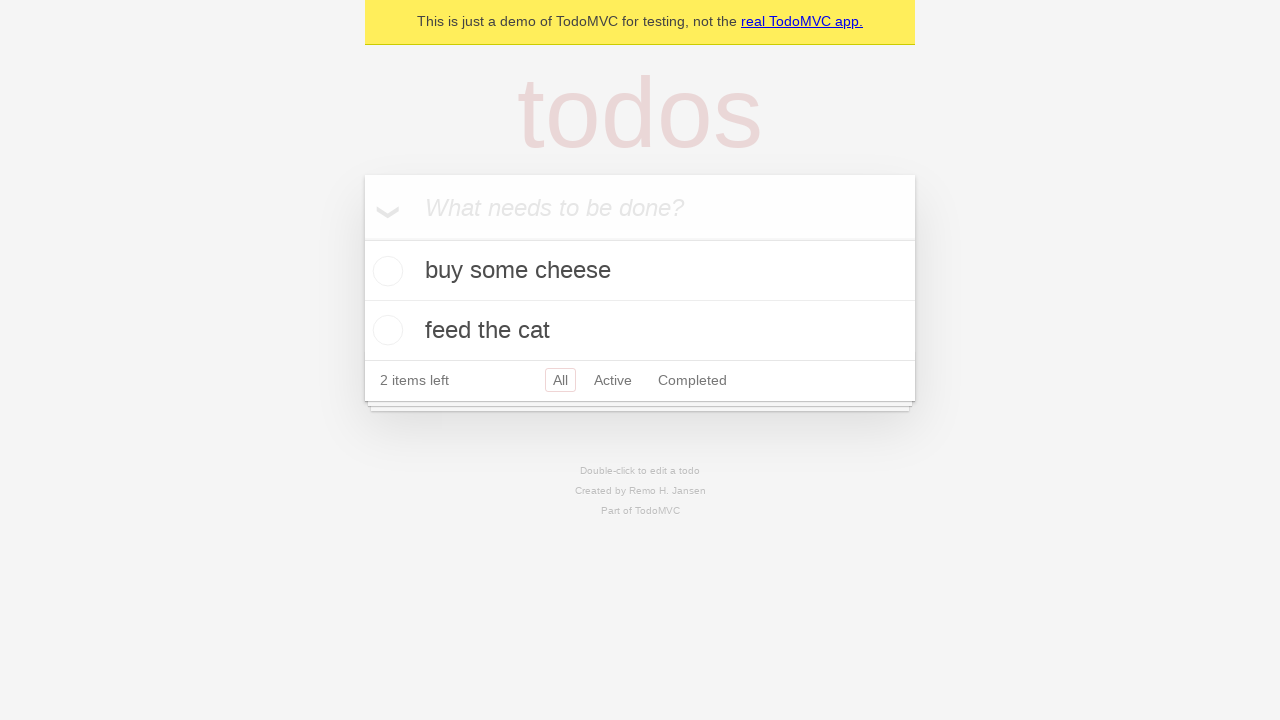

Located first todo item
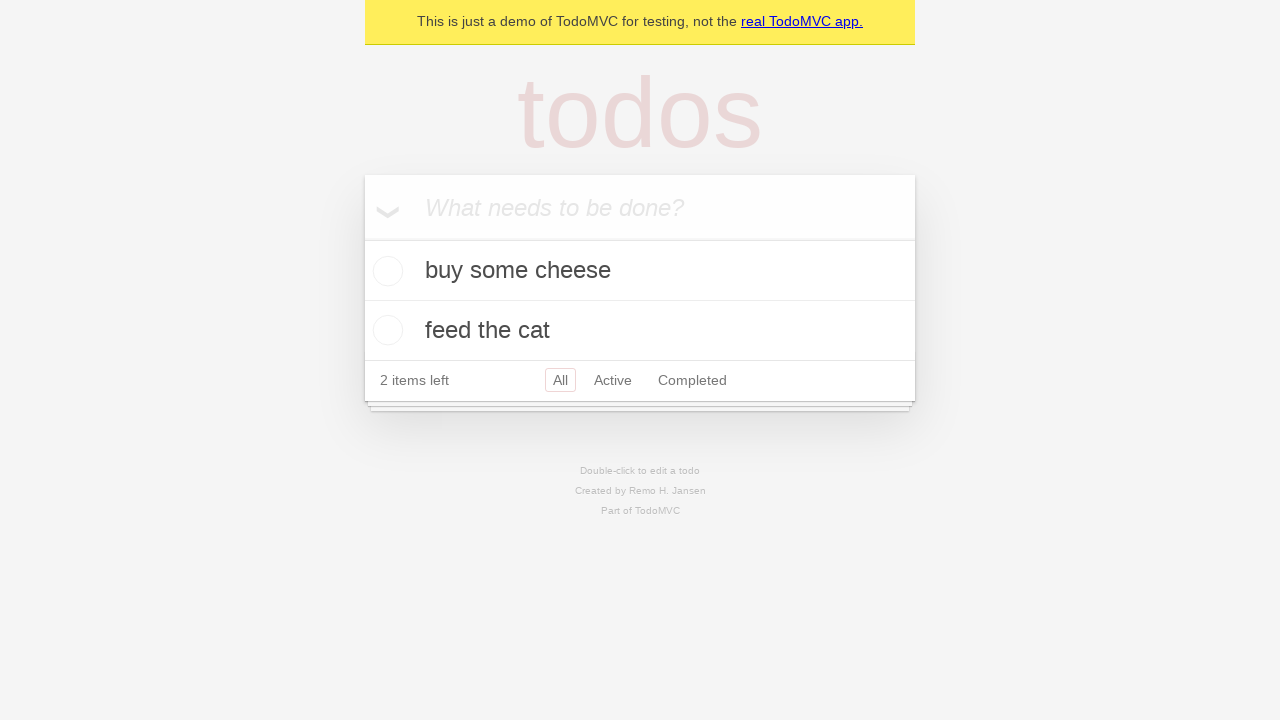

Checked checkbox for first todo item 'buy some cheese' at (385, 271) on internal:testid=[data-testid="todo-item"s] >> nth=0 >> internal:role=checkbox
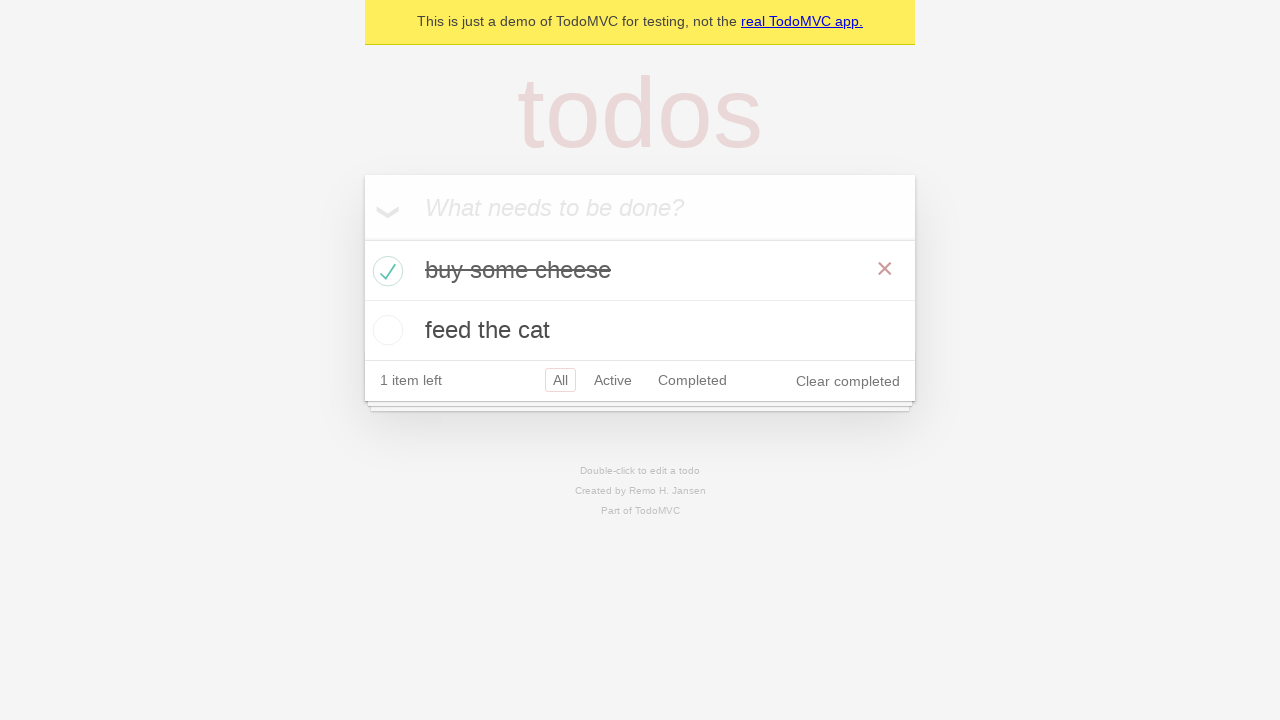

Located second todo item
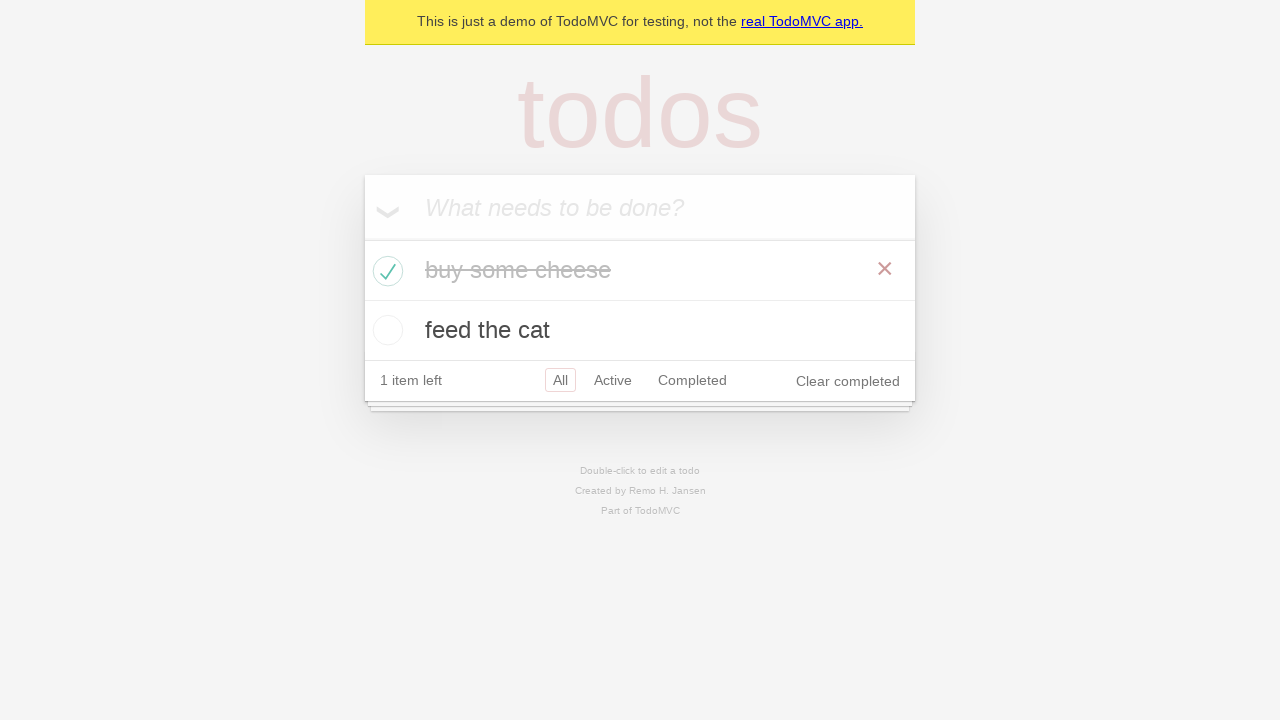

Checked checkbox for second todo item 'feed the cat' at (385, 330) on internal:testid=[data-testid="todo-item"s] >> nth=1 >> internal:role=checkbox
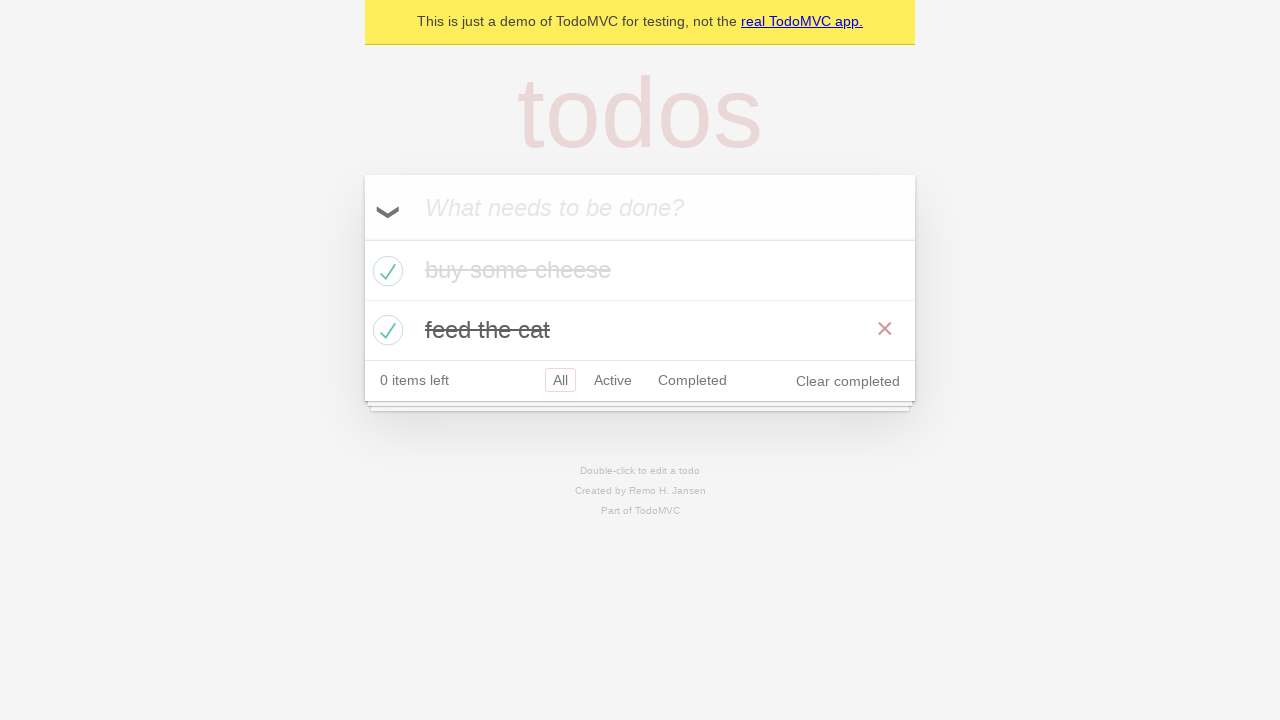

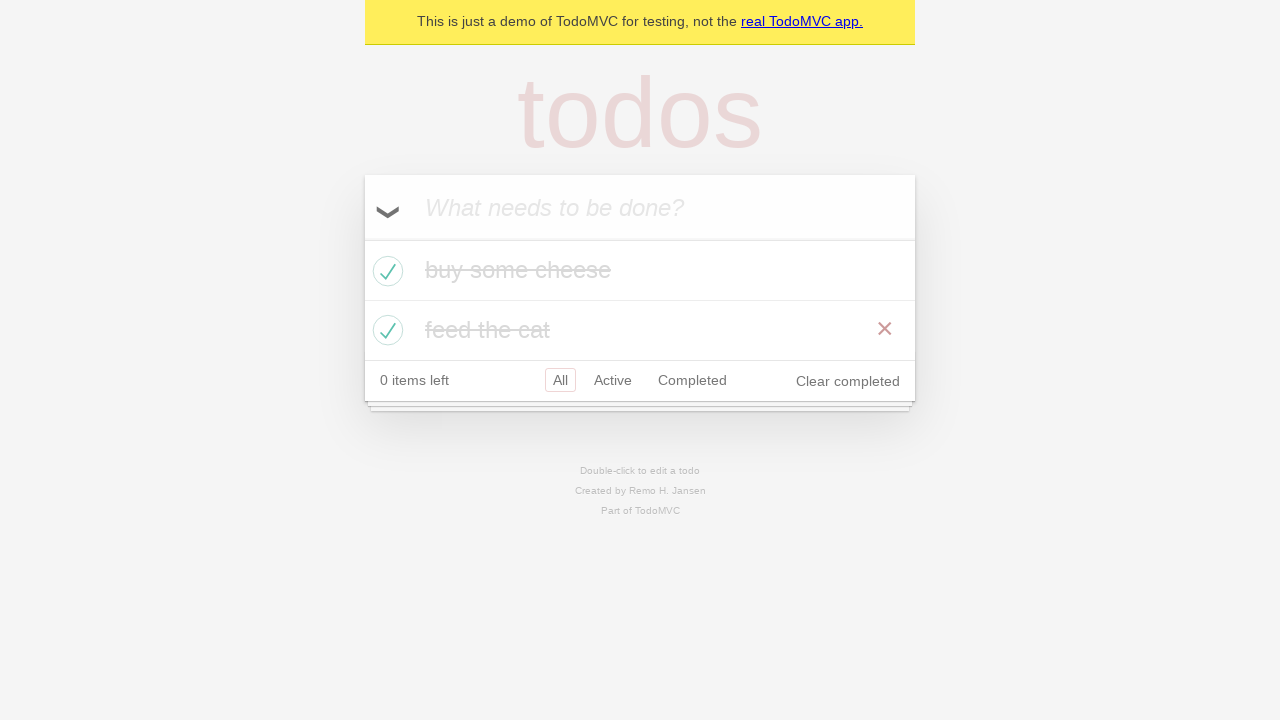